Tests registration form validation with empty data by clicking submit without filling any fields and verifying error messages appear for all required fields

Starting URL: https://alada.vn/tai-khoan/dang-ky.html

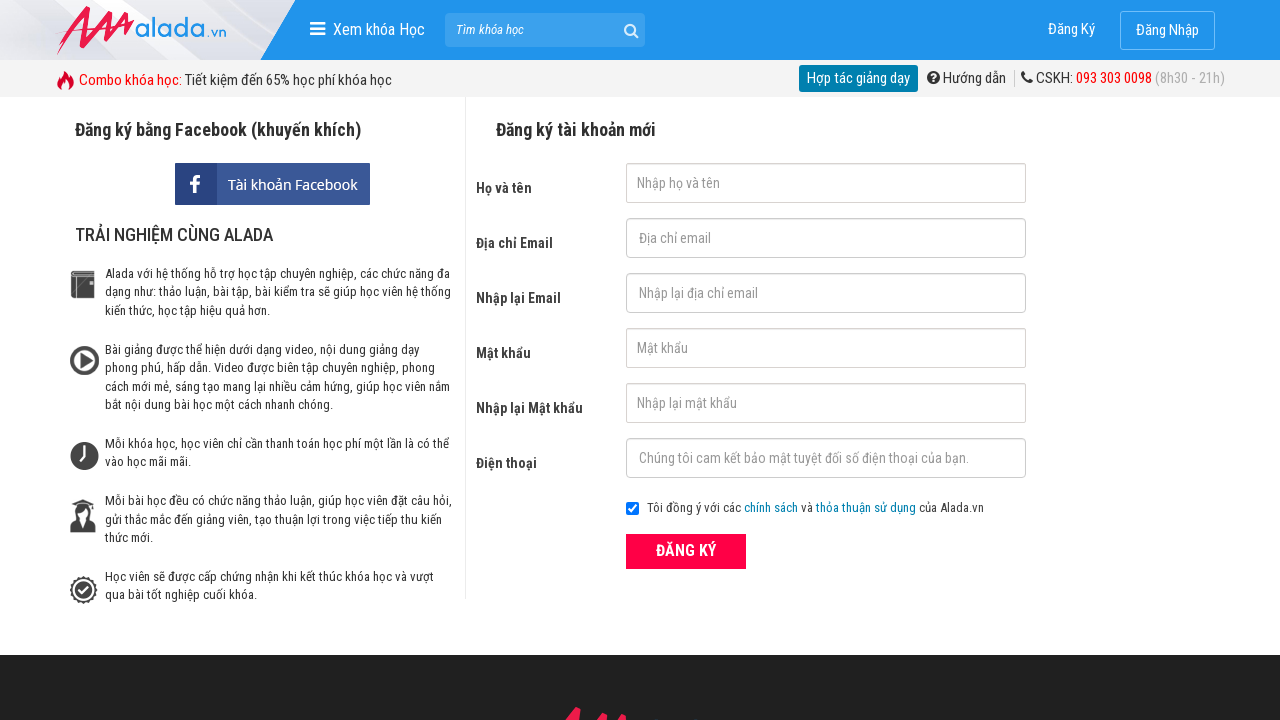

Clicked ĐĂNG KÝ (Register) button without filling any form fields at (686, 551) on xpath=//form[@id='frmLogin']//button[text()='ĐĂNG KÝ']
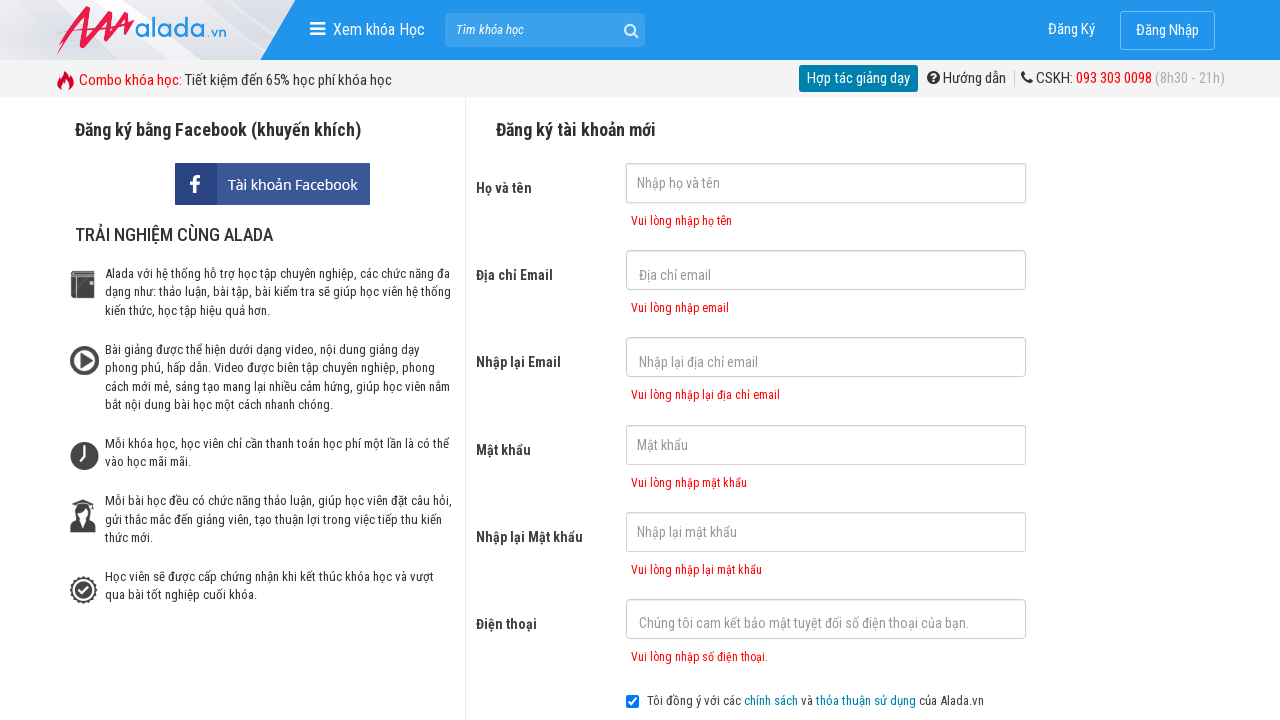

Verified error message appeared for First name field
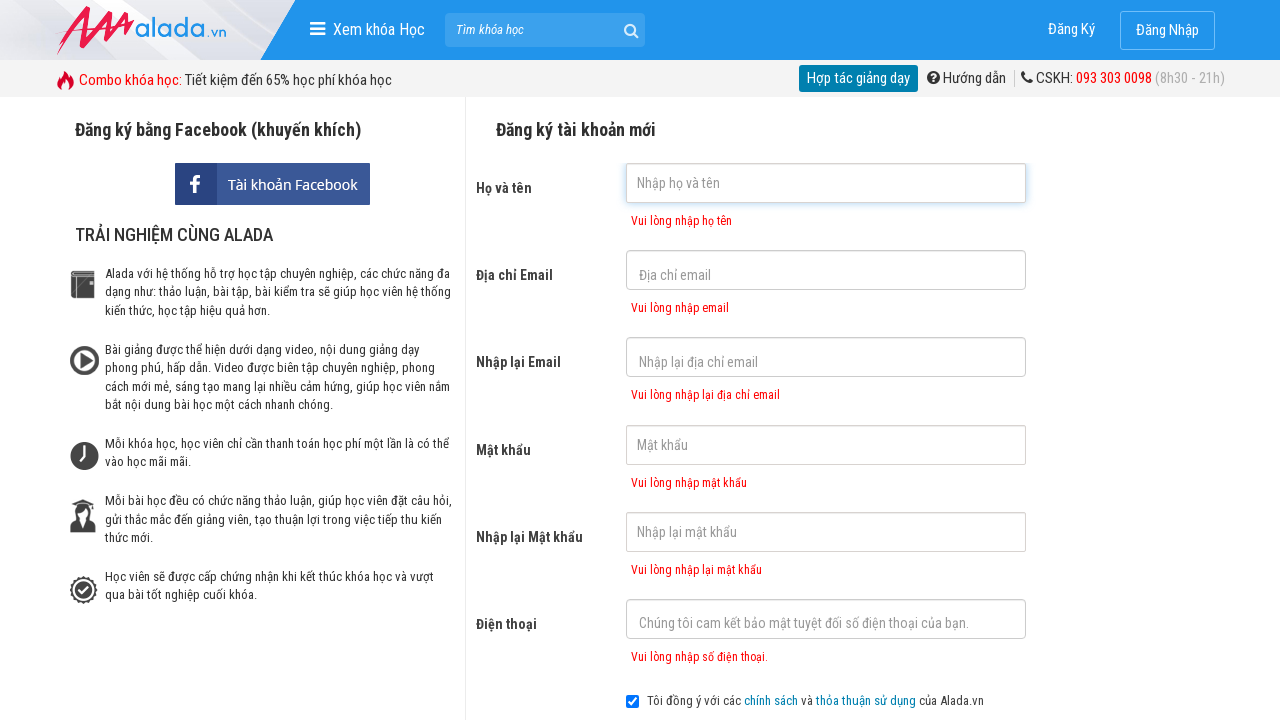

Verified error message appeared for Email field
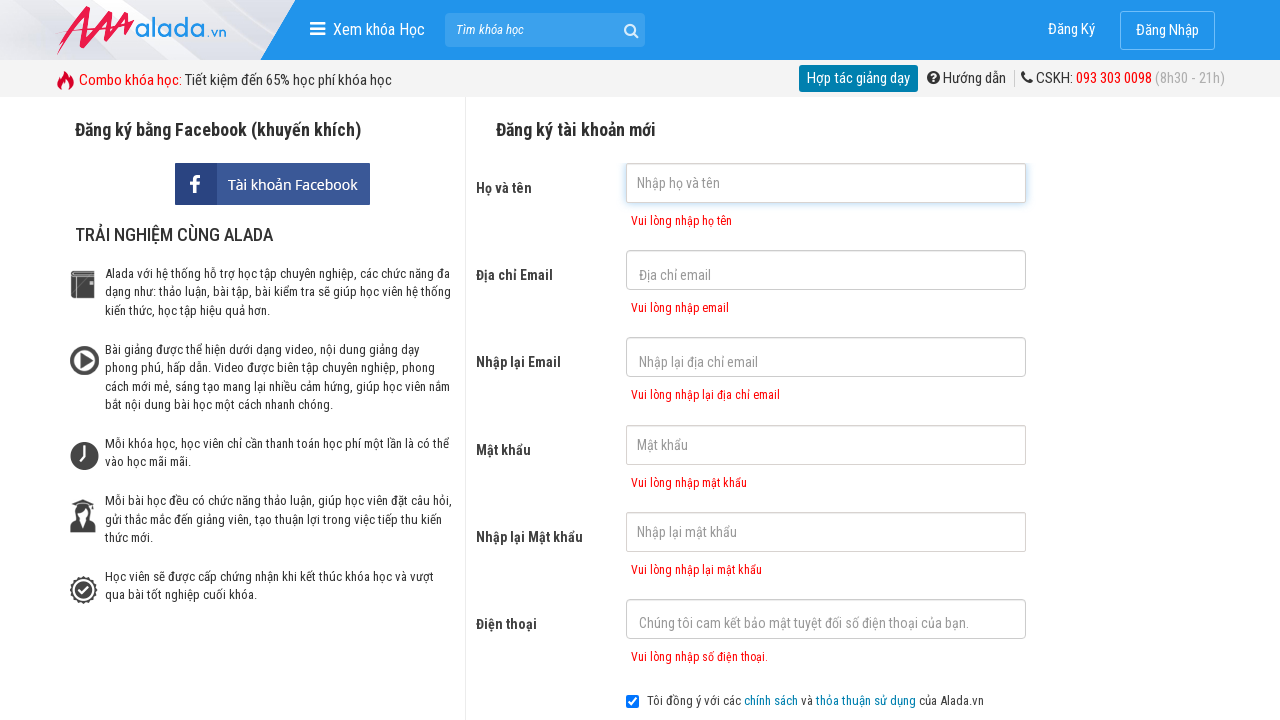

Verified error message appeared for Confirm Email field
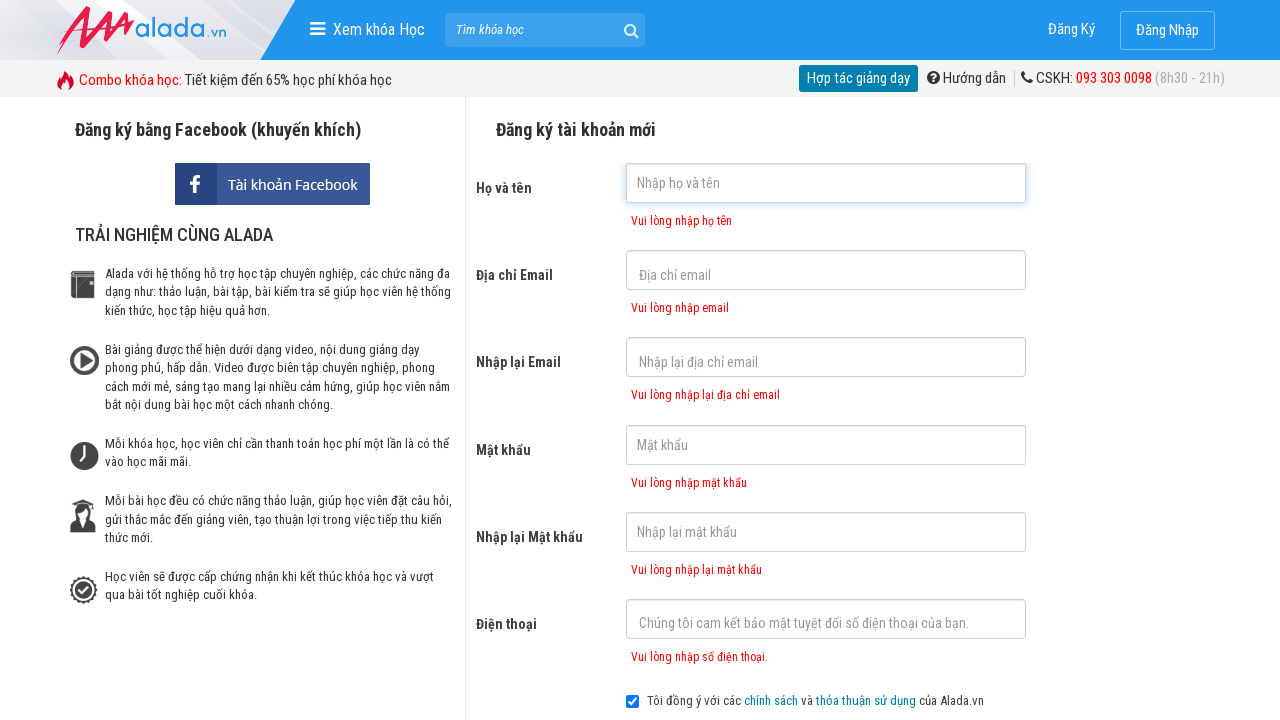

Verified error message appeared for Password field
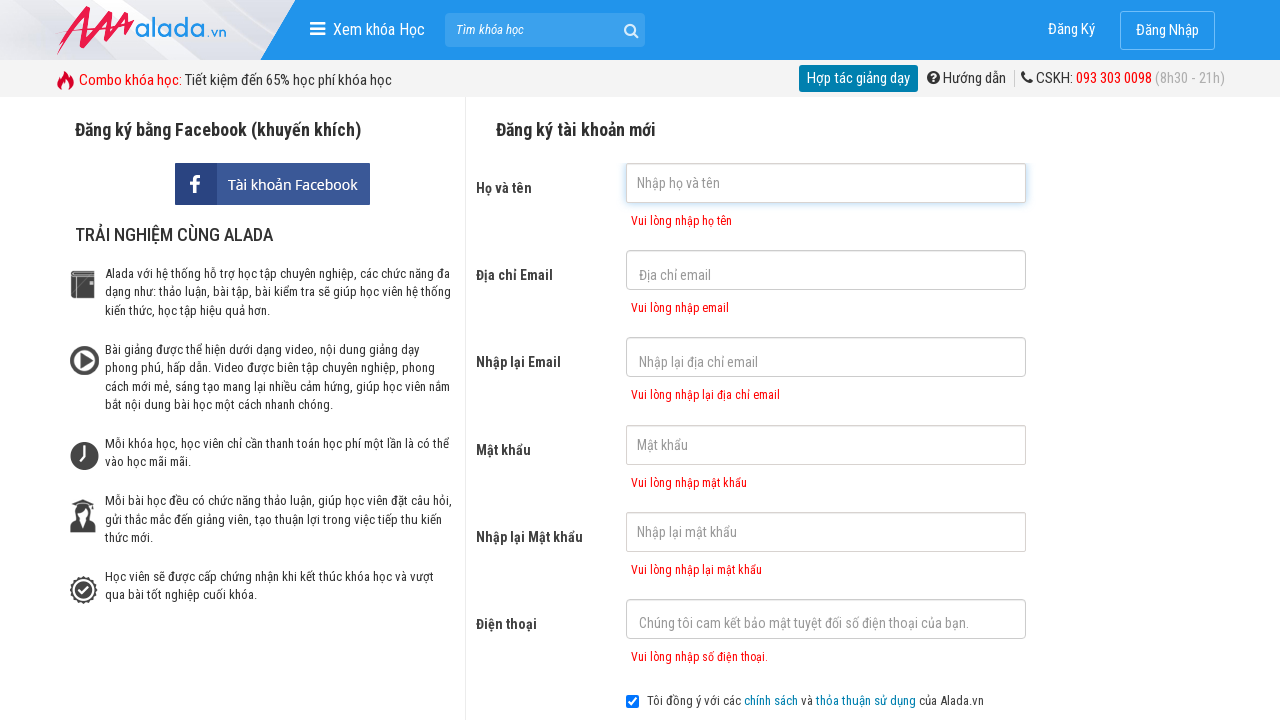

Verified error message appeared for Phone field
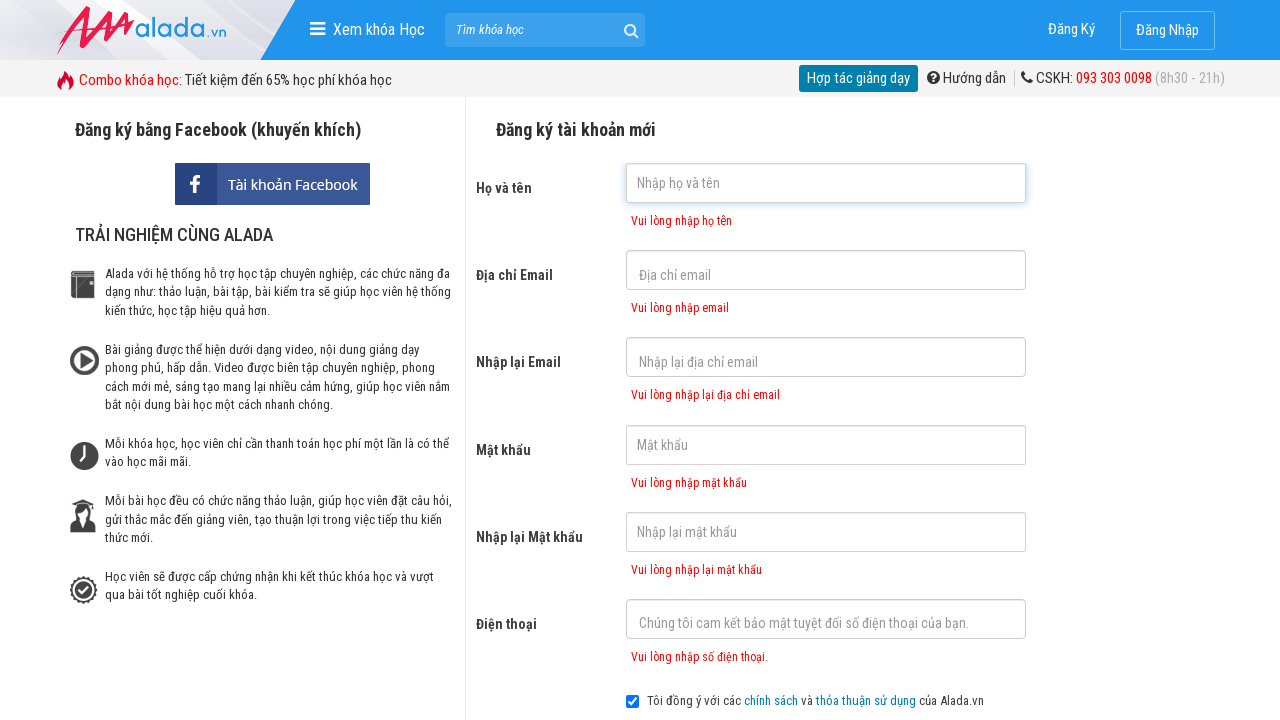

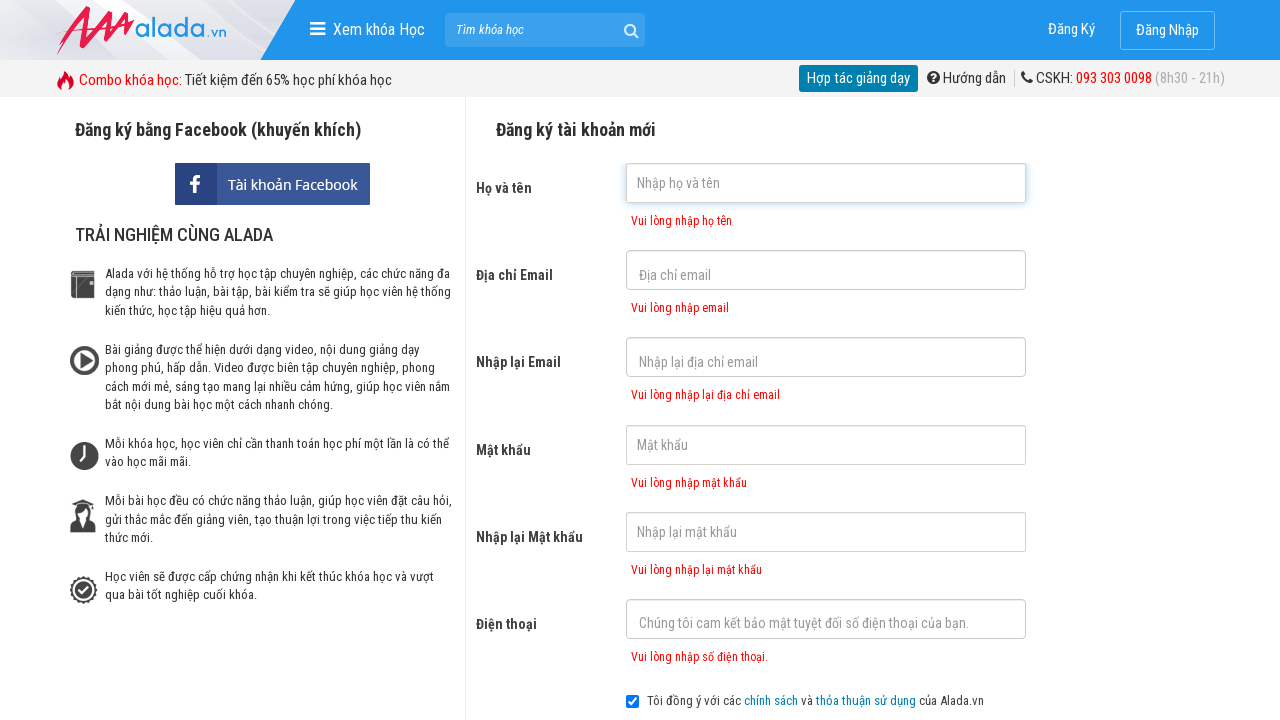